Solves a math problem by reading a value from the page, calculating the result using a mathematical formula, and submitting the answer along with selecting checkboxes and radio buttons

Starting URL: https://suninjuly.github.io/math.html

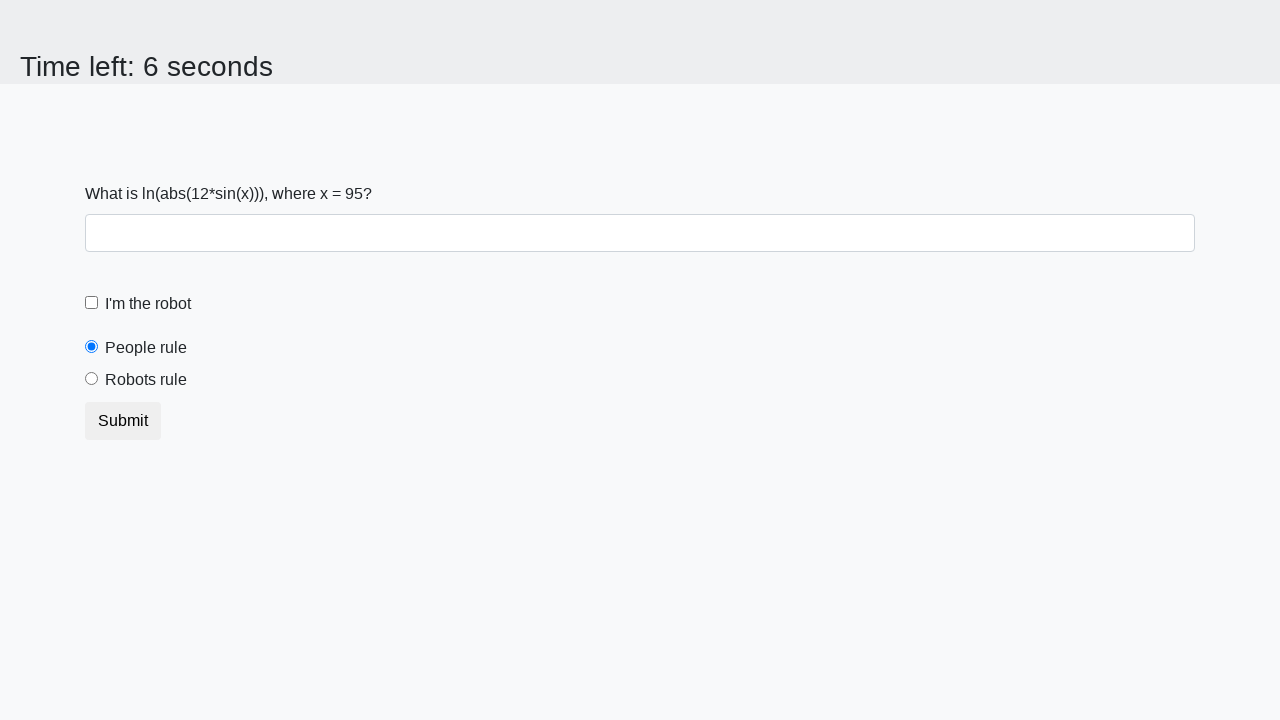

Read the math problem value from the page
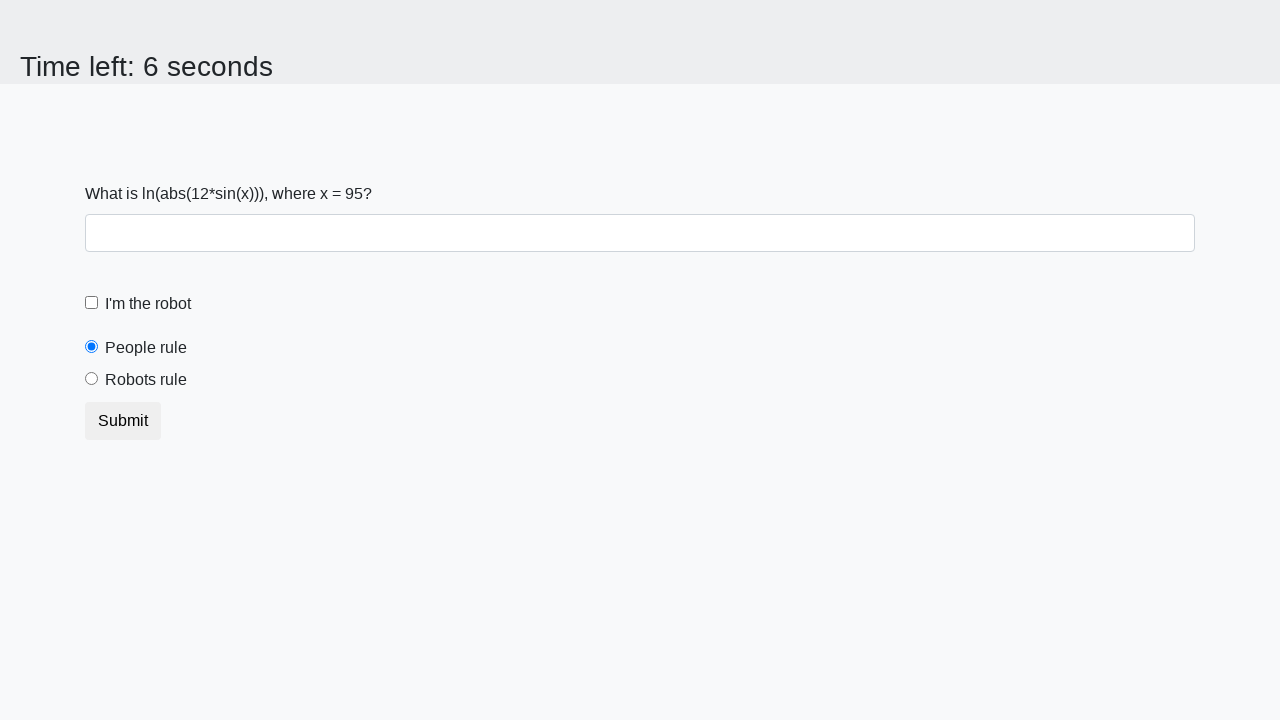

Calculated the mathematical result using the formula: log(abs(12 * sin(x)))
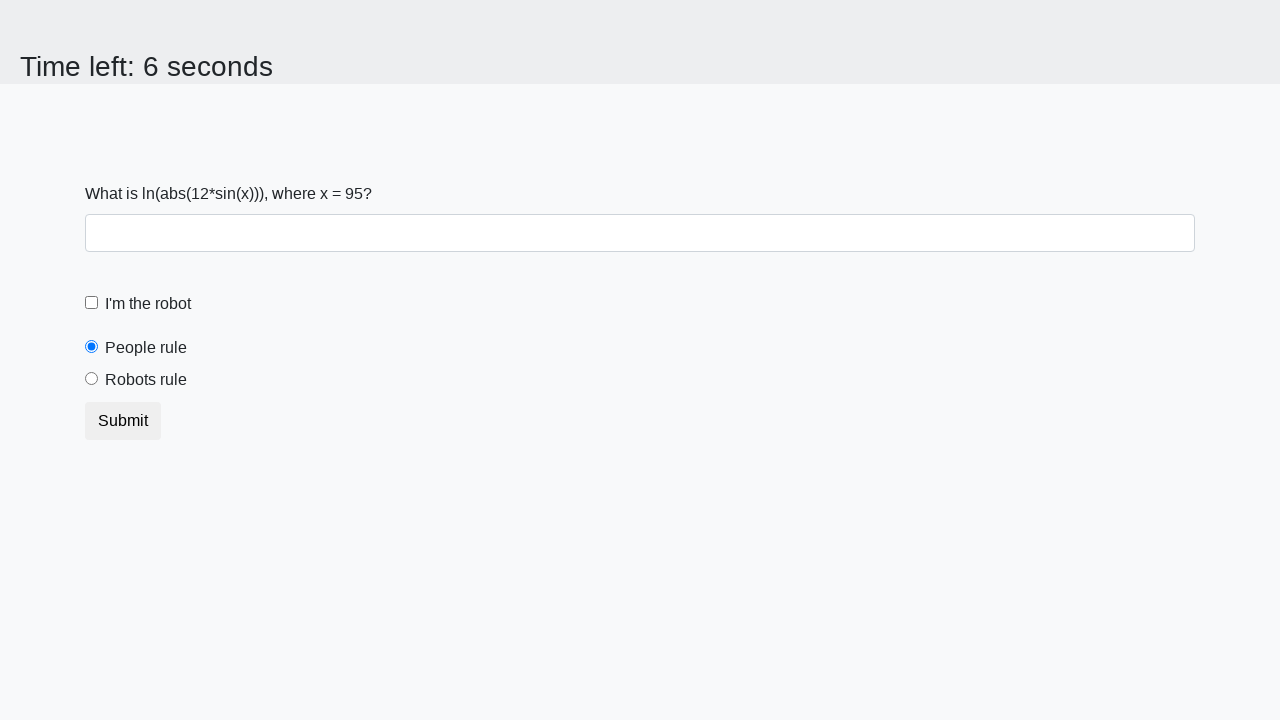

Filled the answer field with the calculated result on .form-control
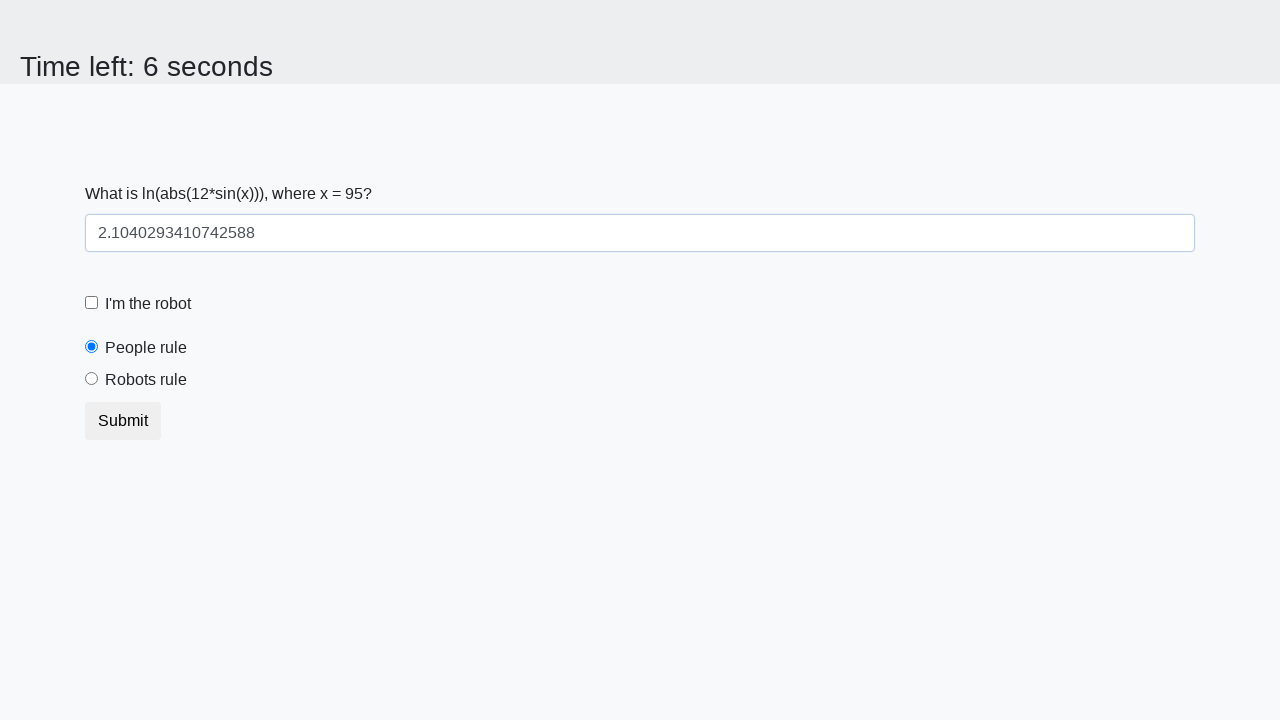

Selected the 'robots' radio button at (92, 379) on [value="robots"]
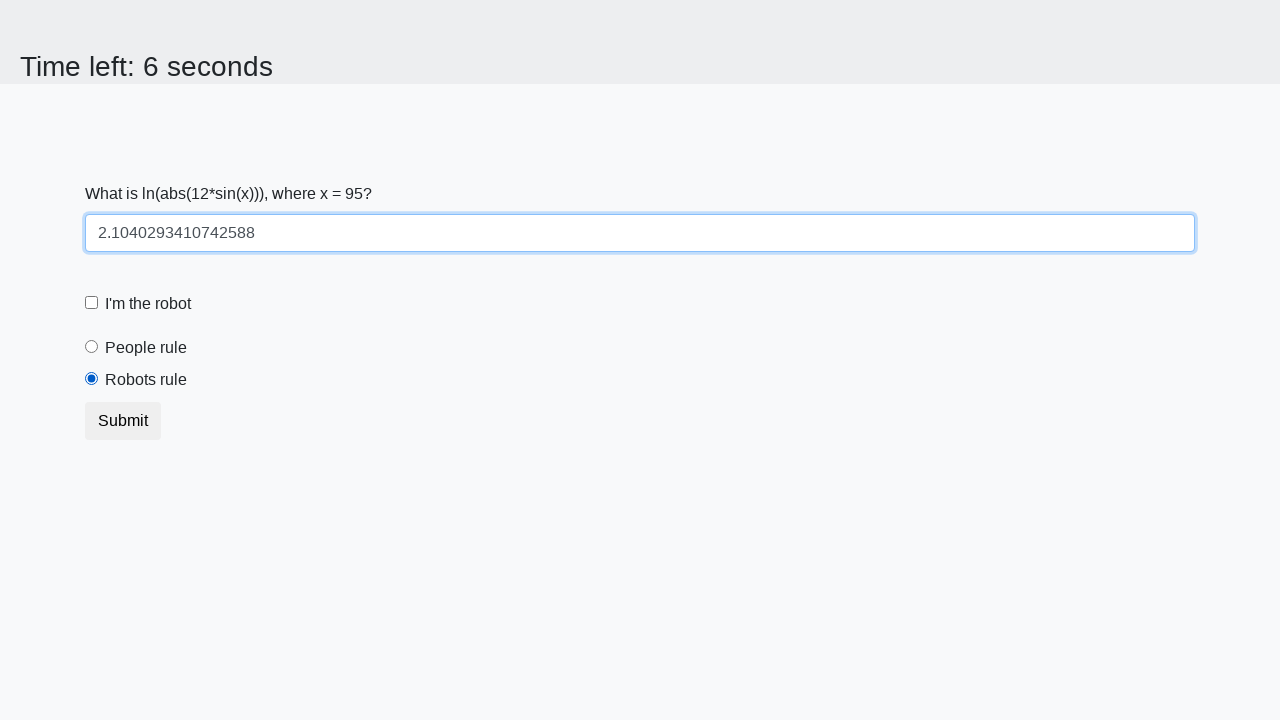

Checked the checkbox at (148, 304) on .form-check-label
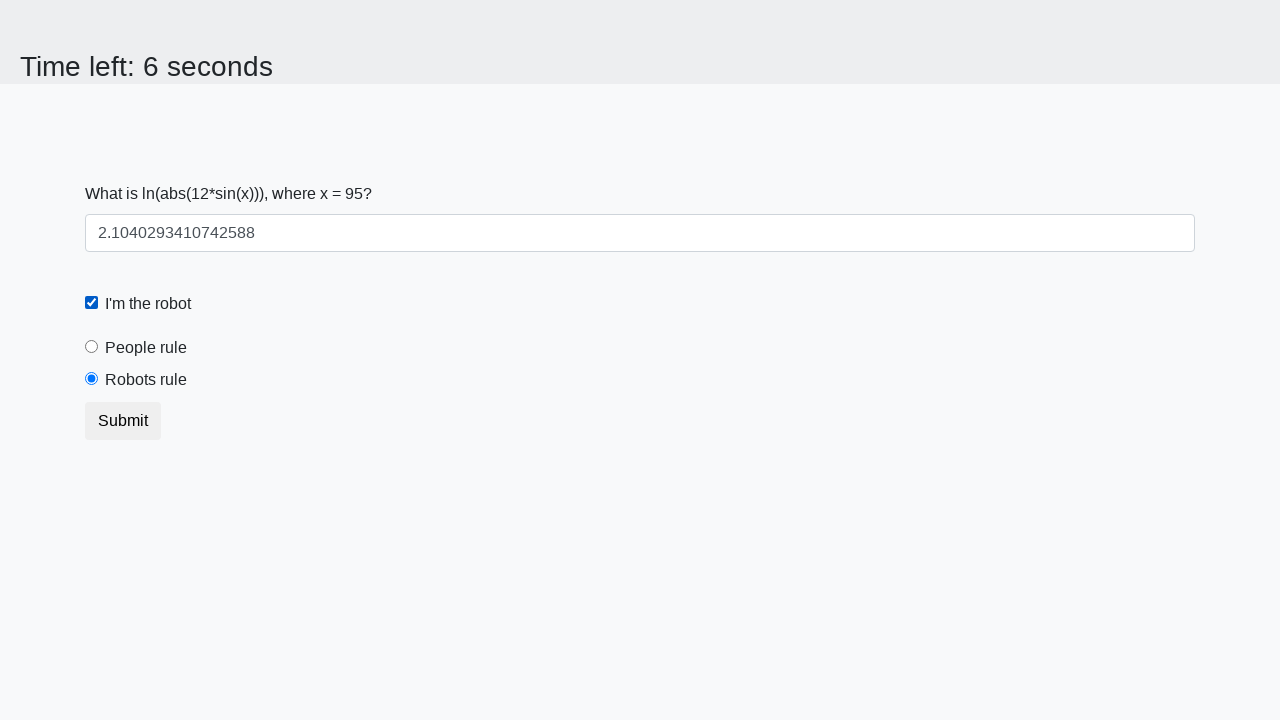

Submitted the form with the answer and selections at (123, 421) on button
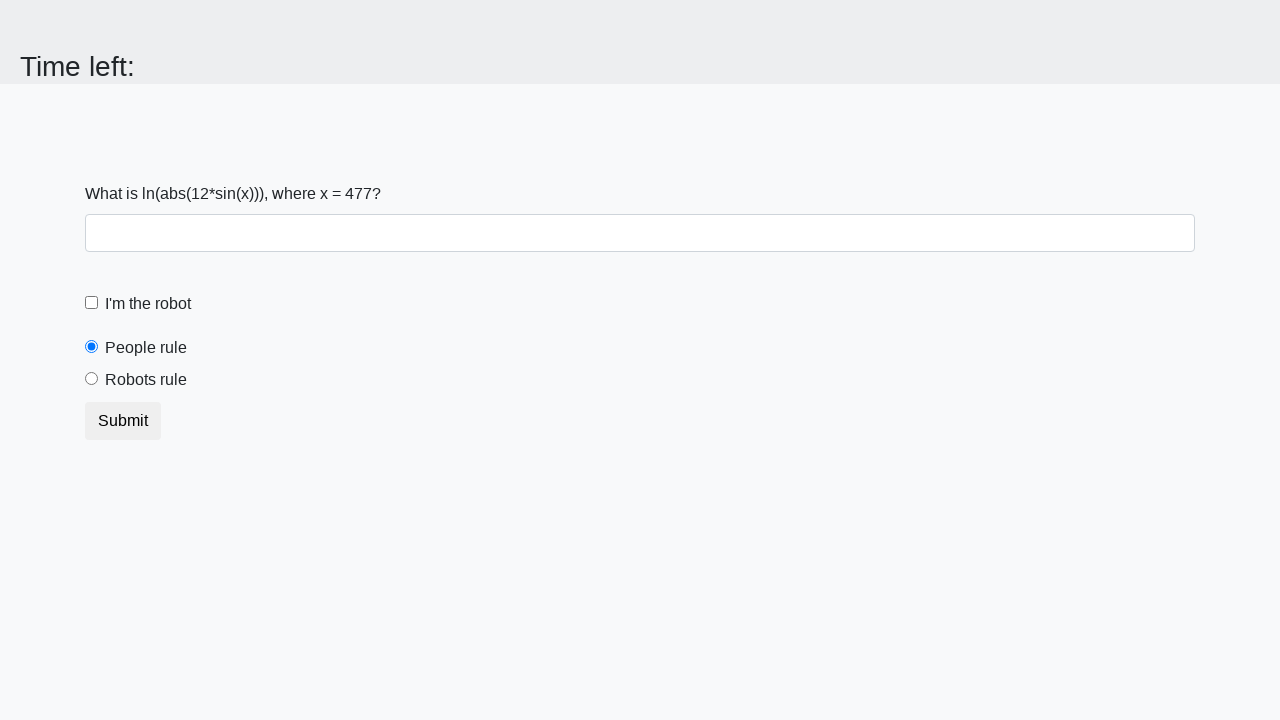

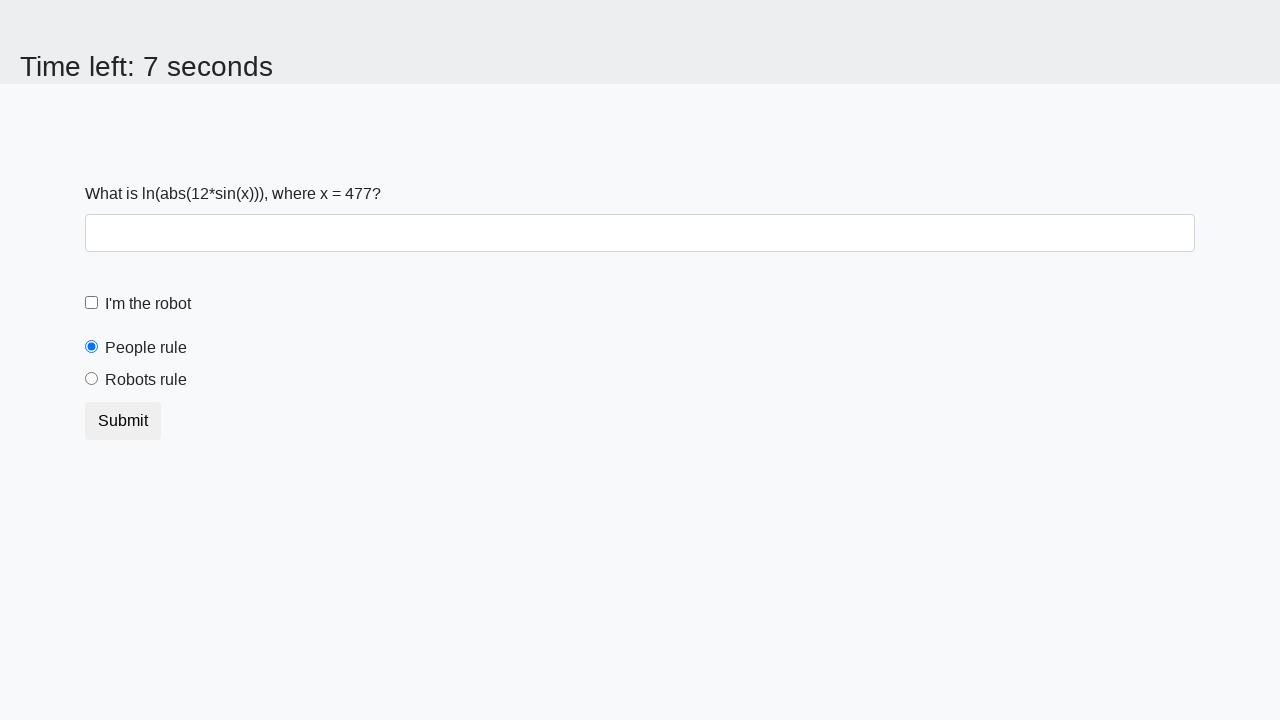